Navigates to a test automation website and clicks on the basic elements section, then attempts to handle an alert

Starting URL: http://automationbykrishna.com/

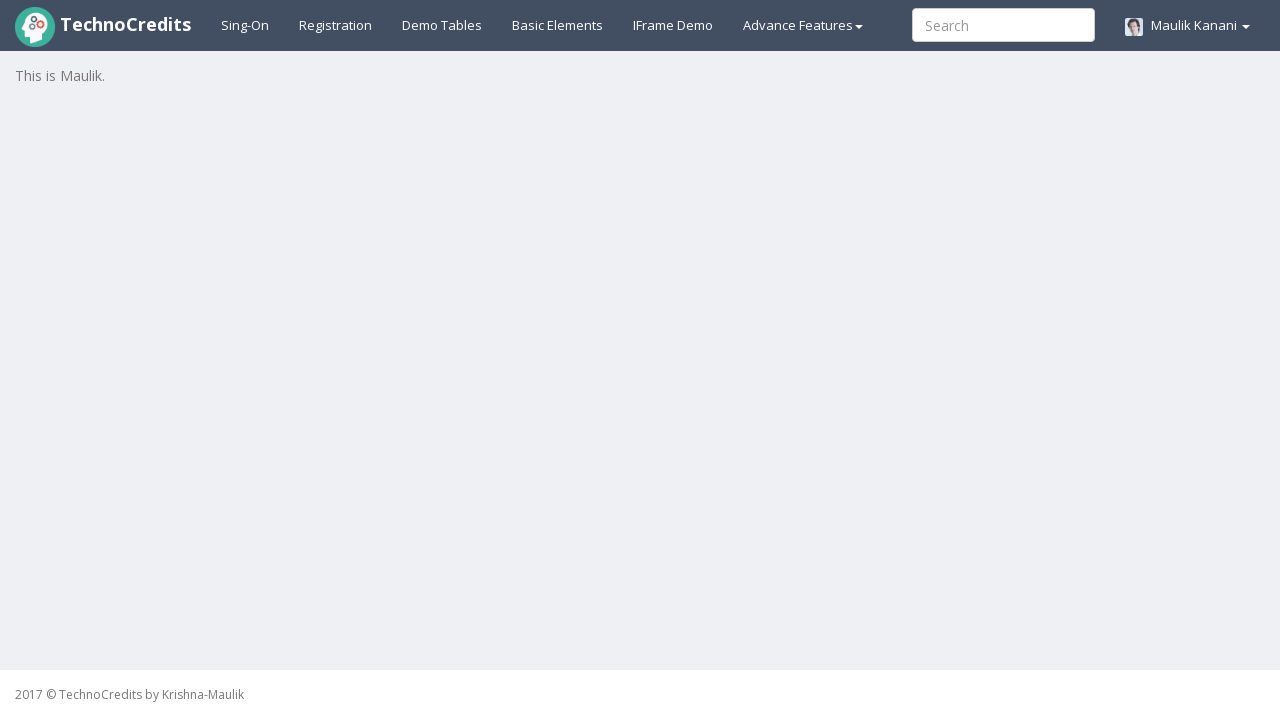

Clicked on basic elements section at (558, 25) on #basicelements
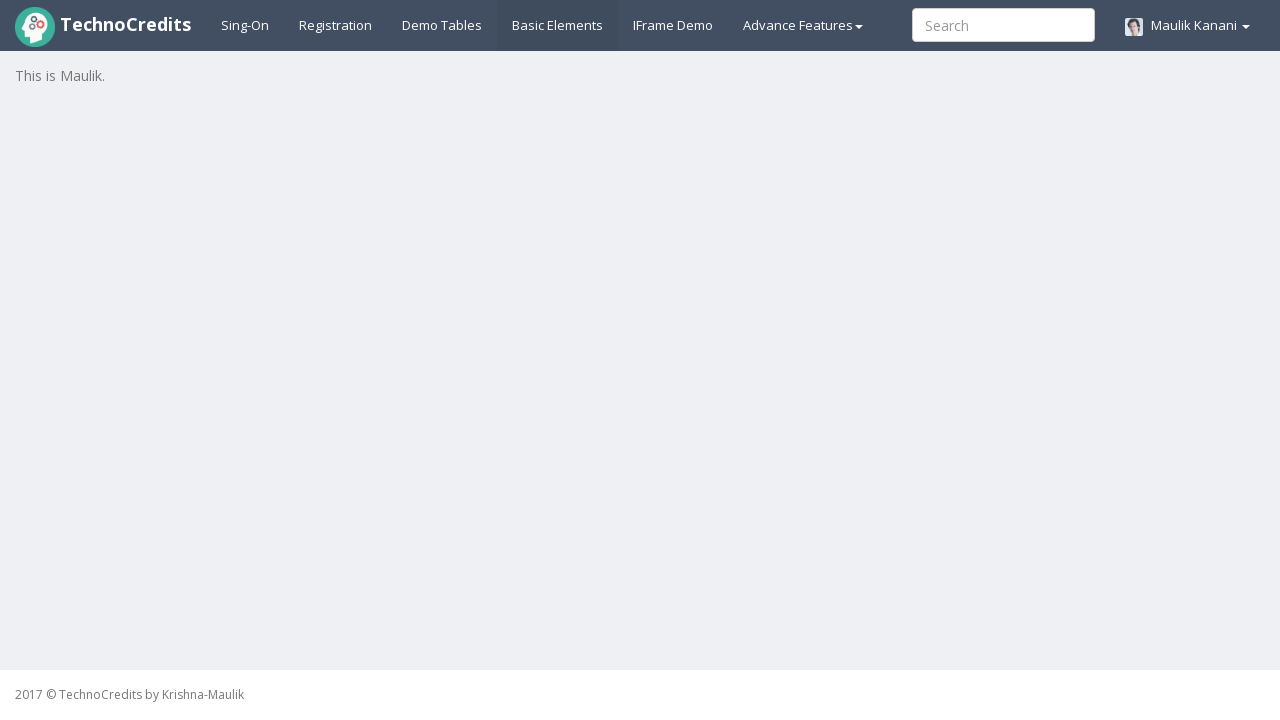

Waited for potential alert or page changes
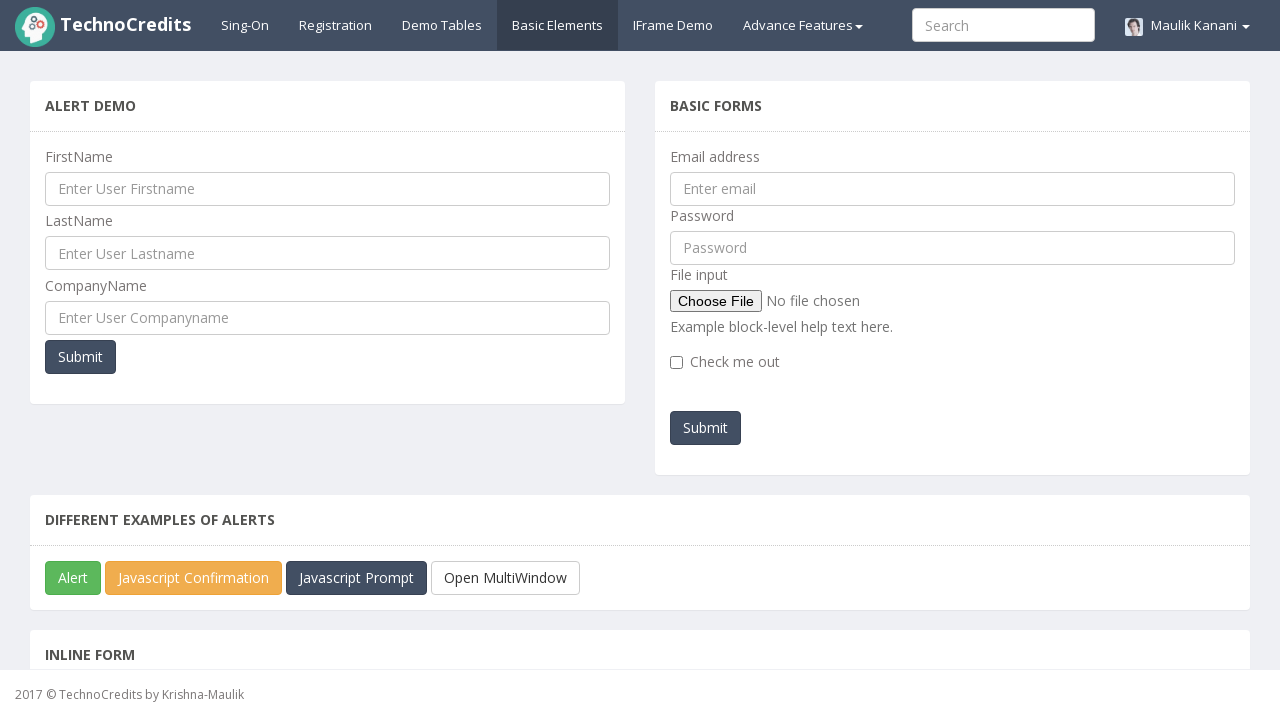

Set up dialog handler to accept alerts
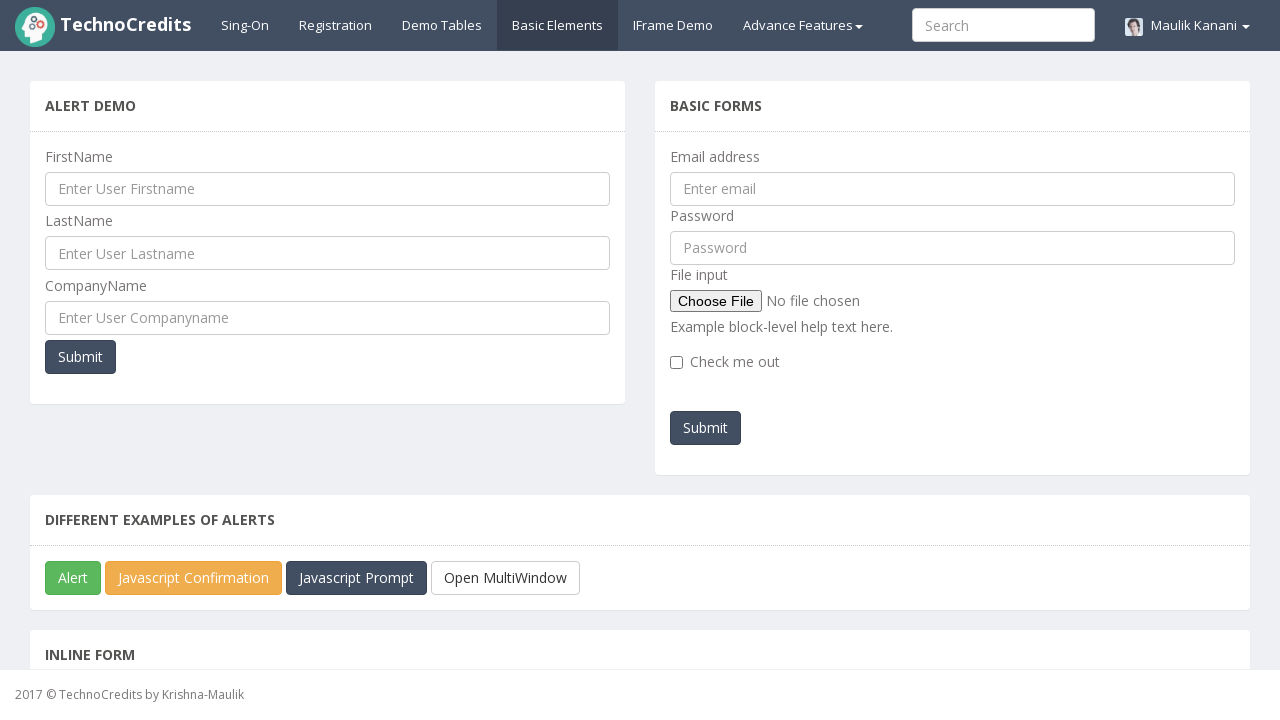

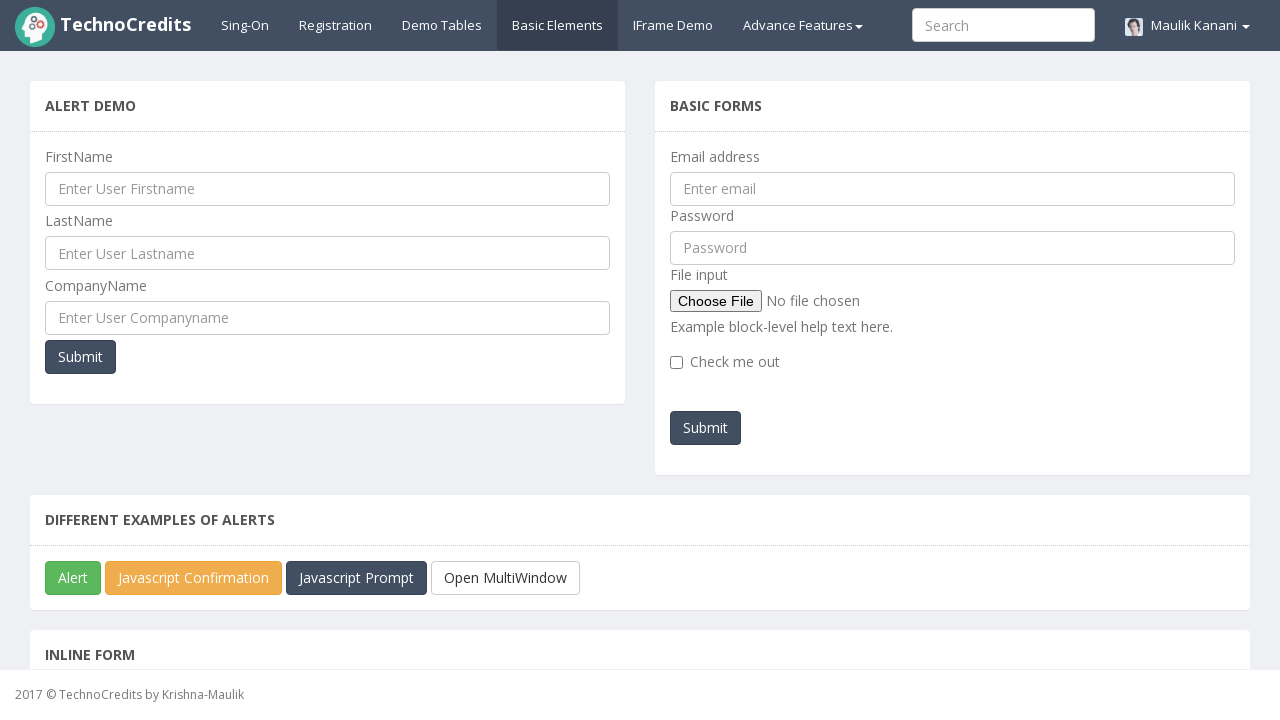